Navigates to the Jorudan cinema TV broadcast schedule page and verifies that the TV listing table with date, time, and title information is displayed.

Starting URL: https://movie.jorudan.co.jp/cinema/broadcast/

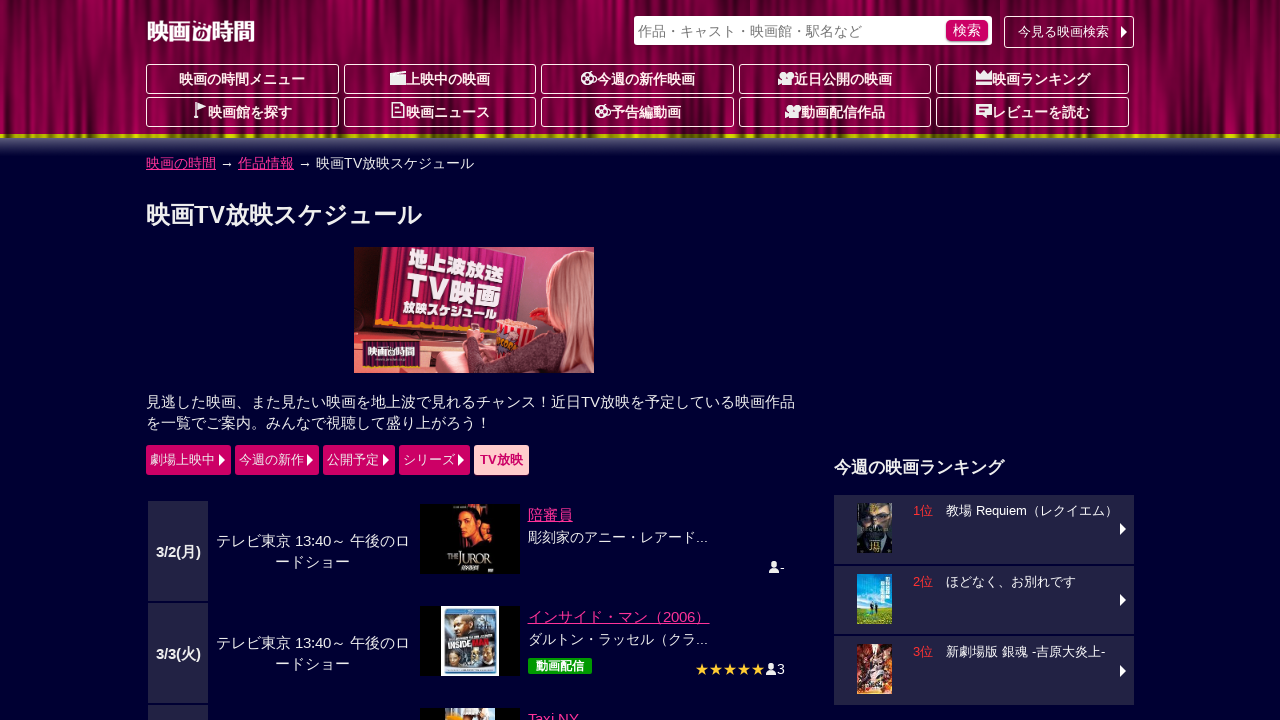

TV listing table loaded on Jorudan cinema broadcast schedule page
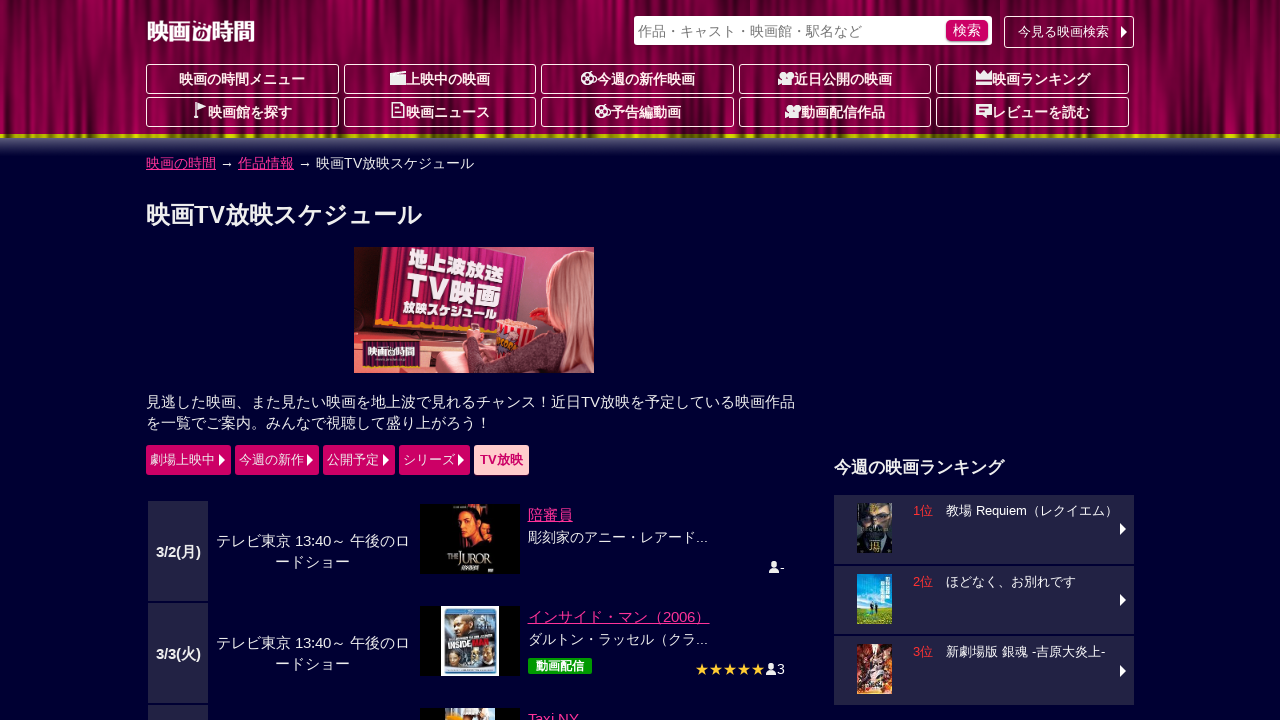

Date headers verified in TV listing table
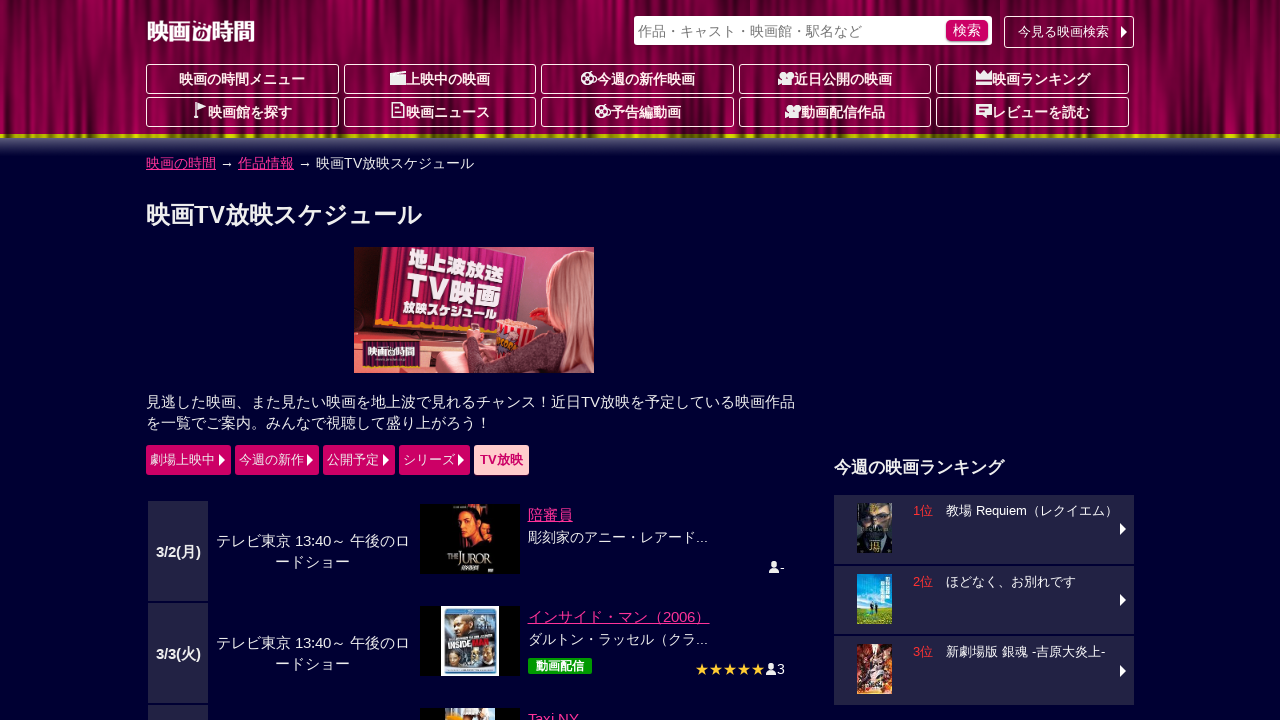

TV date cells verified in table
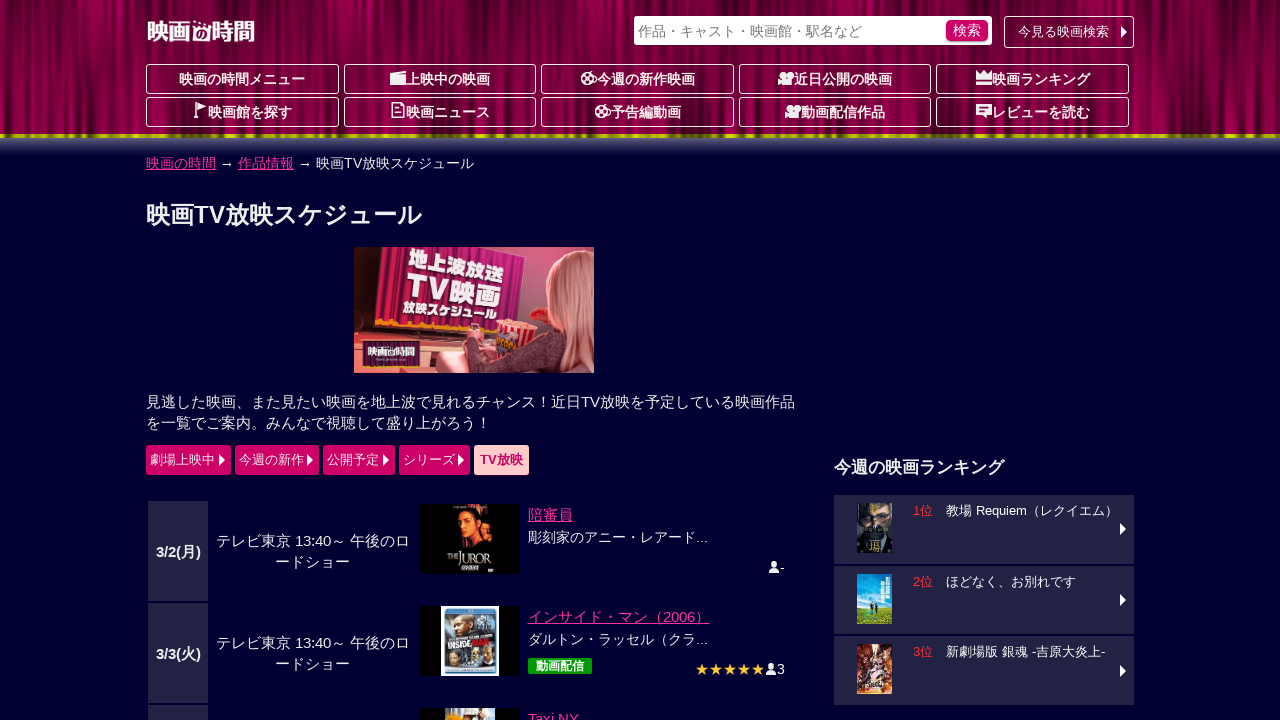

Title elements verified in TV listing table
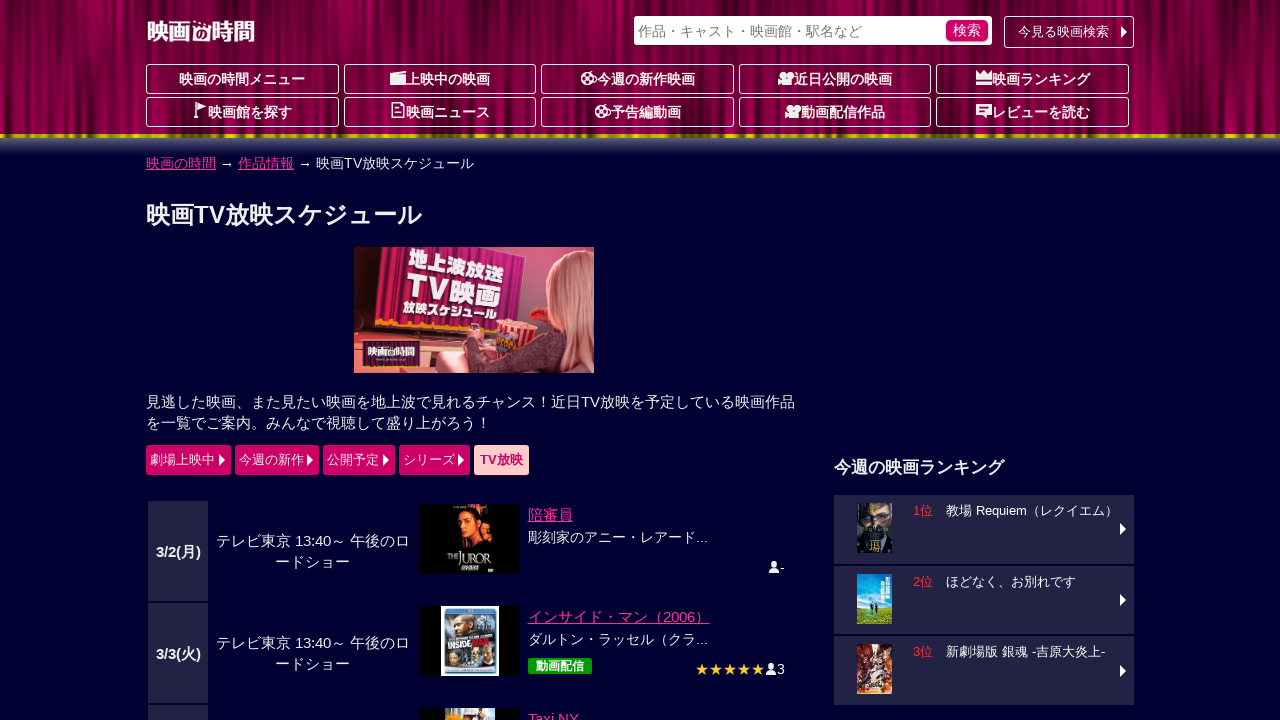

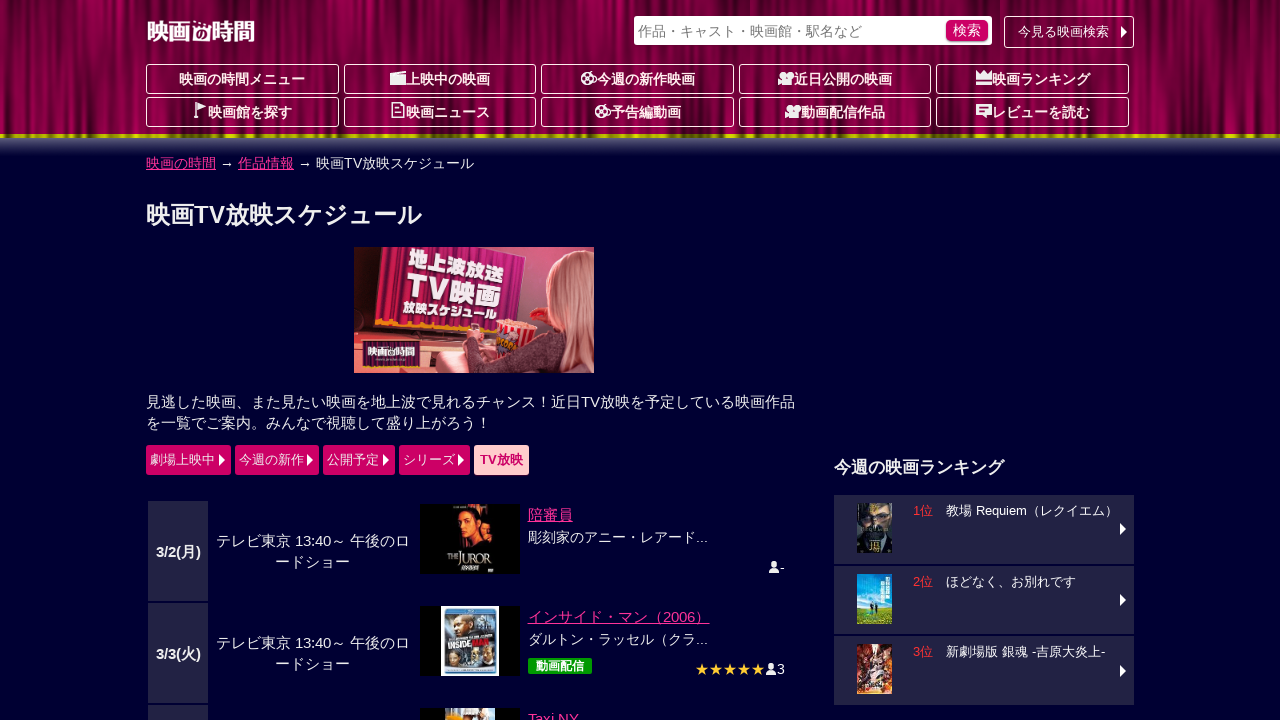